Tests that a todo item is removed if an empty string is entered during edit

Starting URL: https://demo.playwright.dev/todomvc

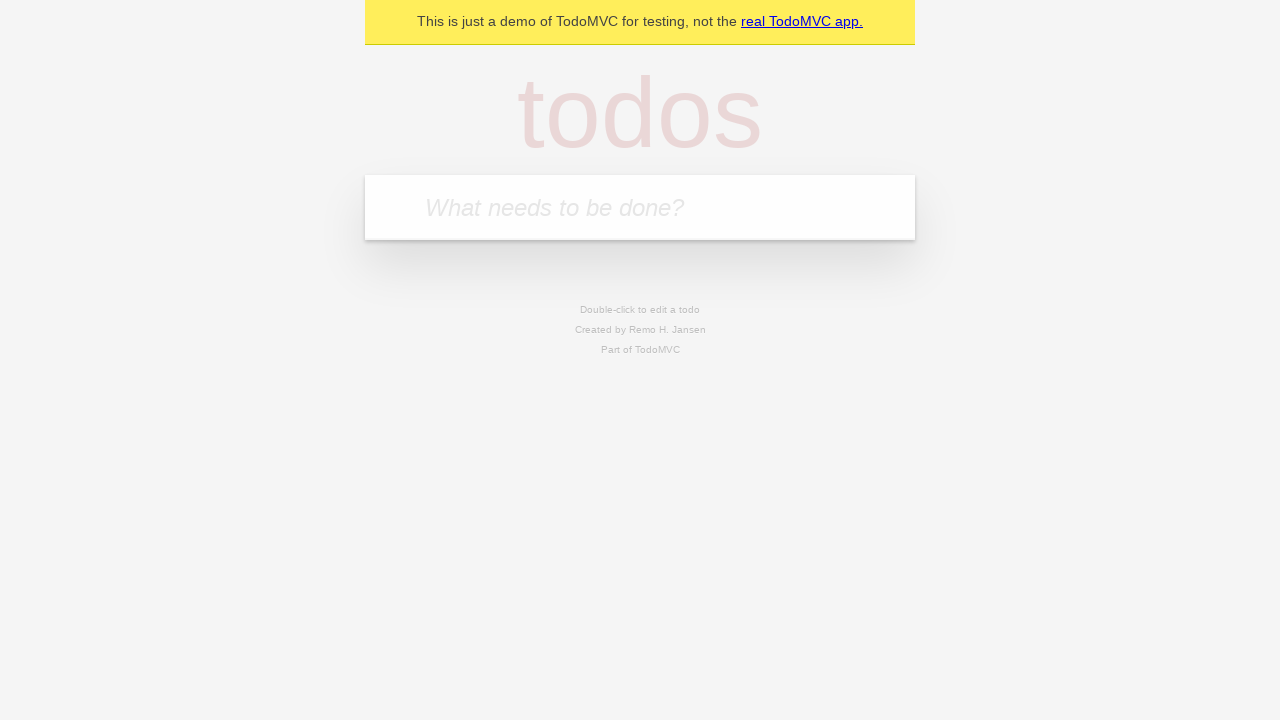

Filled todo input with 'buy some cheese' on internal:attr=[placeholder="What needs to be done?"i]
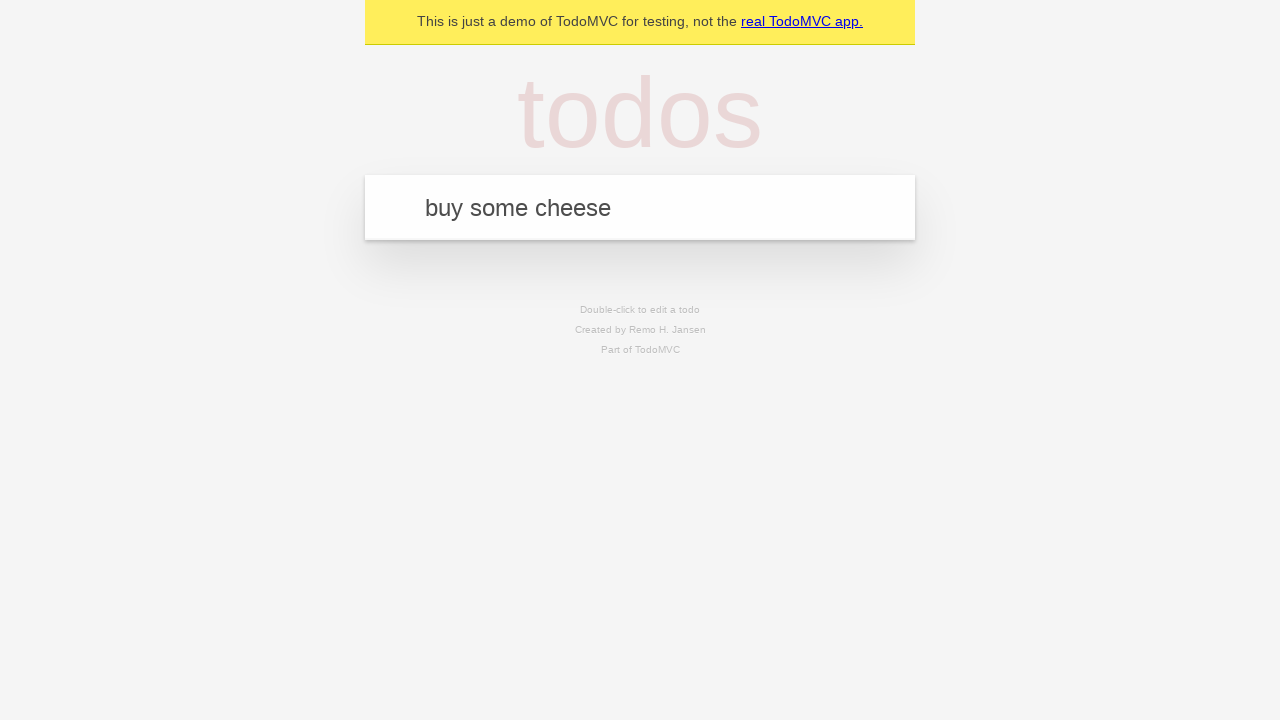

Pressed Enter to create todo 'buy some cheese' on internal:attr=[placeholder="What needs to be done?"i]
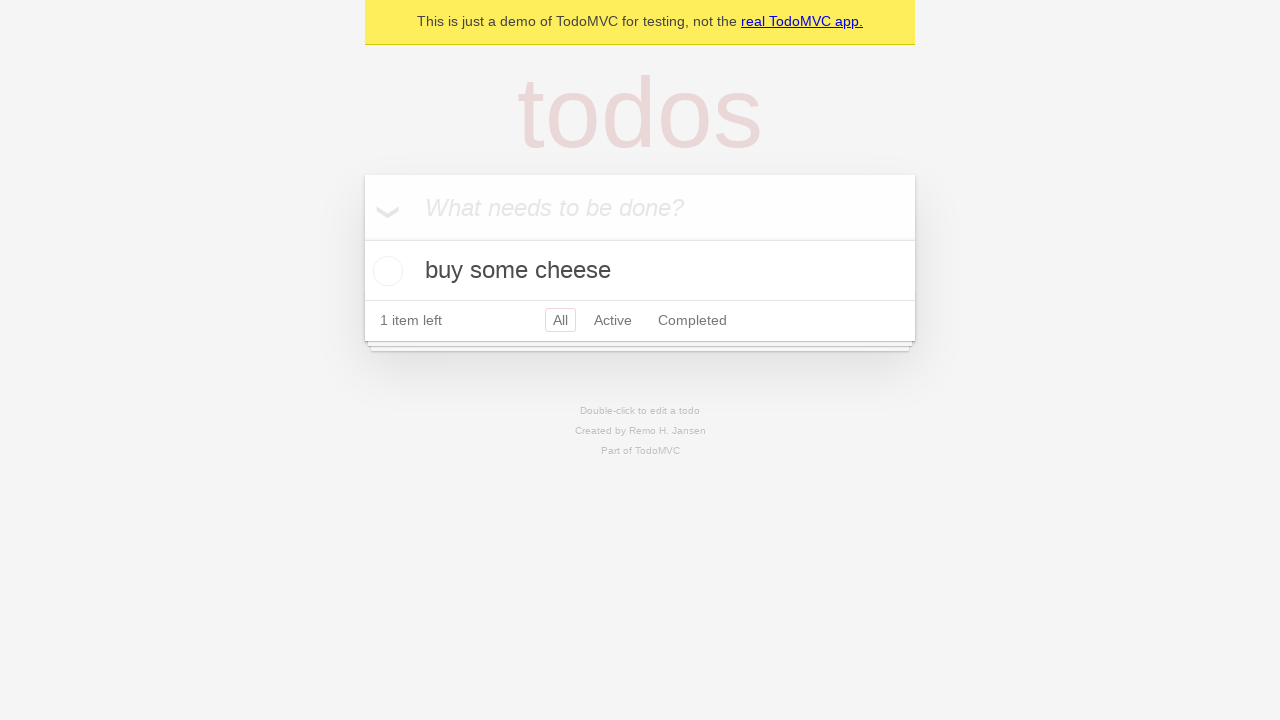

Filled todo input with 'feed the cat' on internal:attr=[placeholder="What needs to be done?"i]
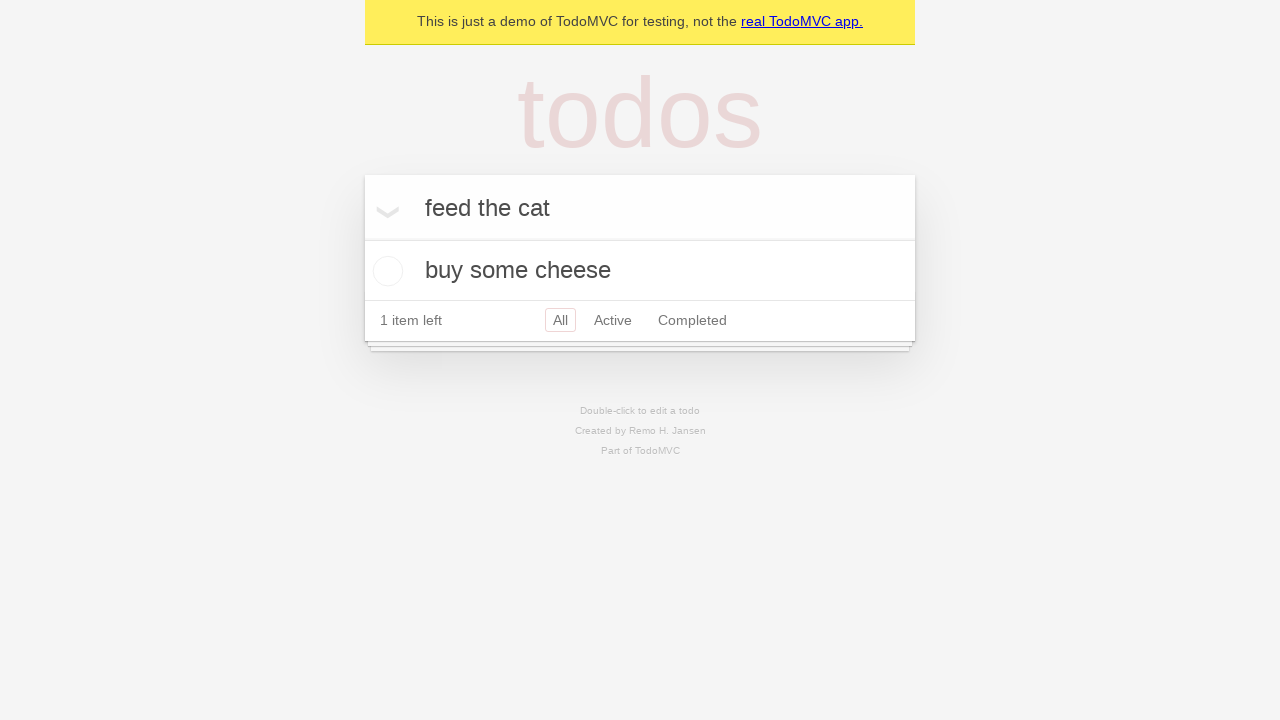

Pressed Enter to create todo 'feed the cat' on internal:attr=[placeholder="What needs to be done?"i]
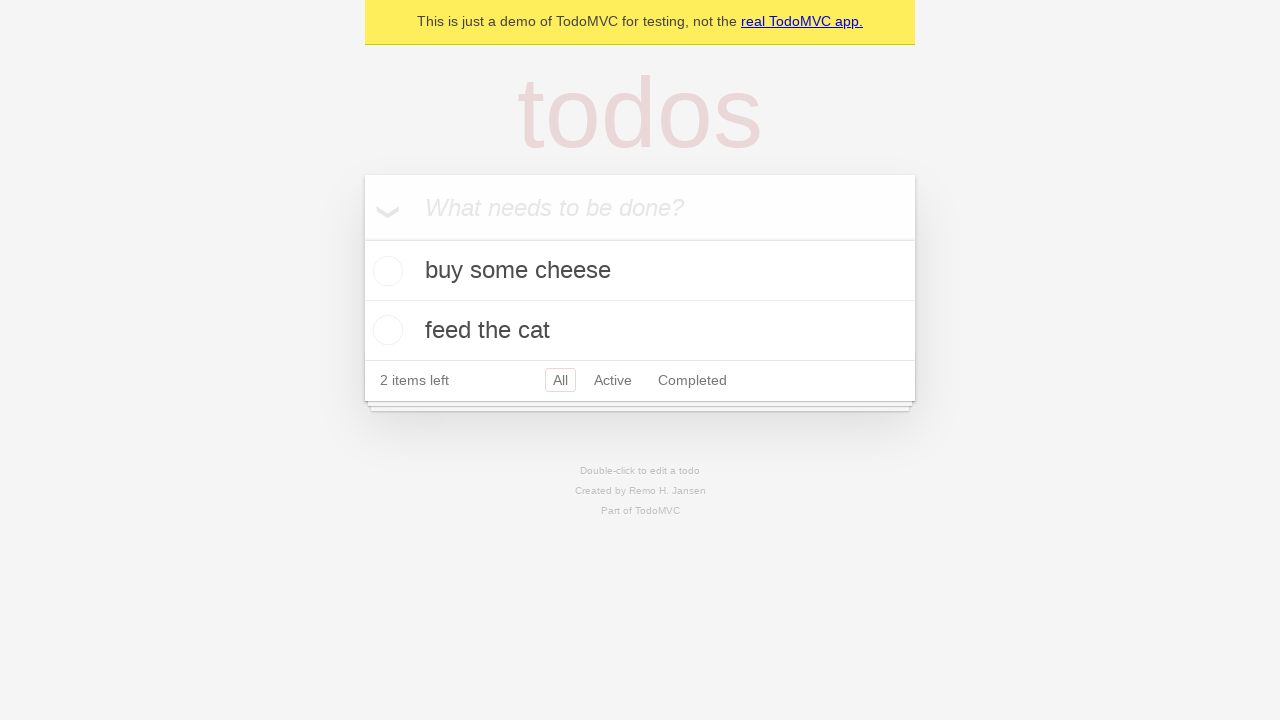

Filled todo input with 'book a doctors appointment' on internal:attr=[placeholder="What needs to be done?"i]
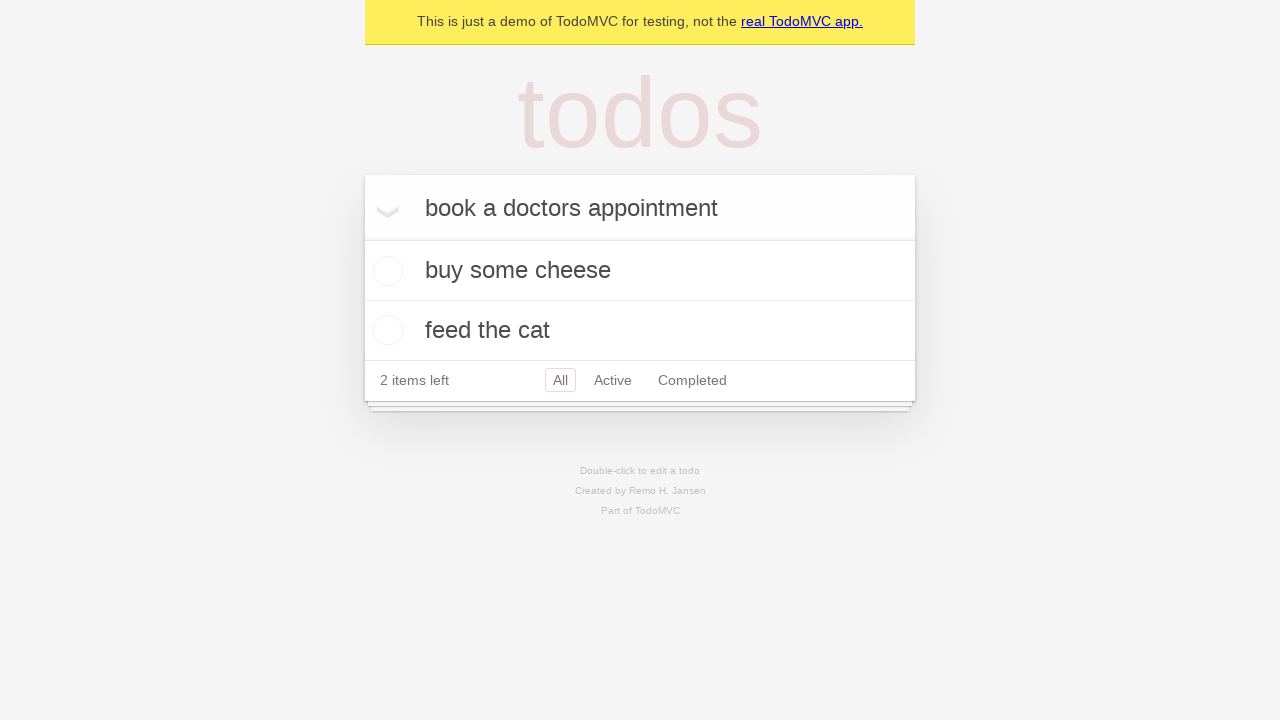

Pressed Enter to create todo 'book a doctors appointment' on internal:attr=[placeholder="What needs to be done?"i]
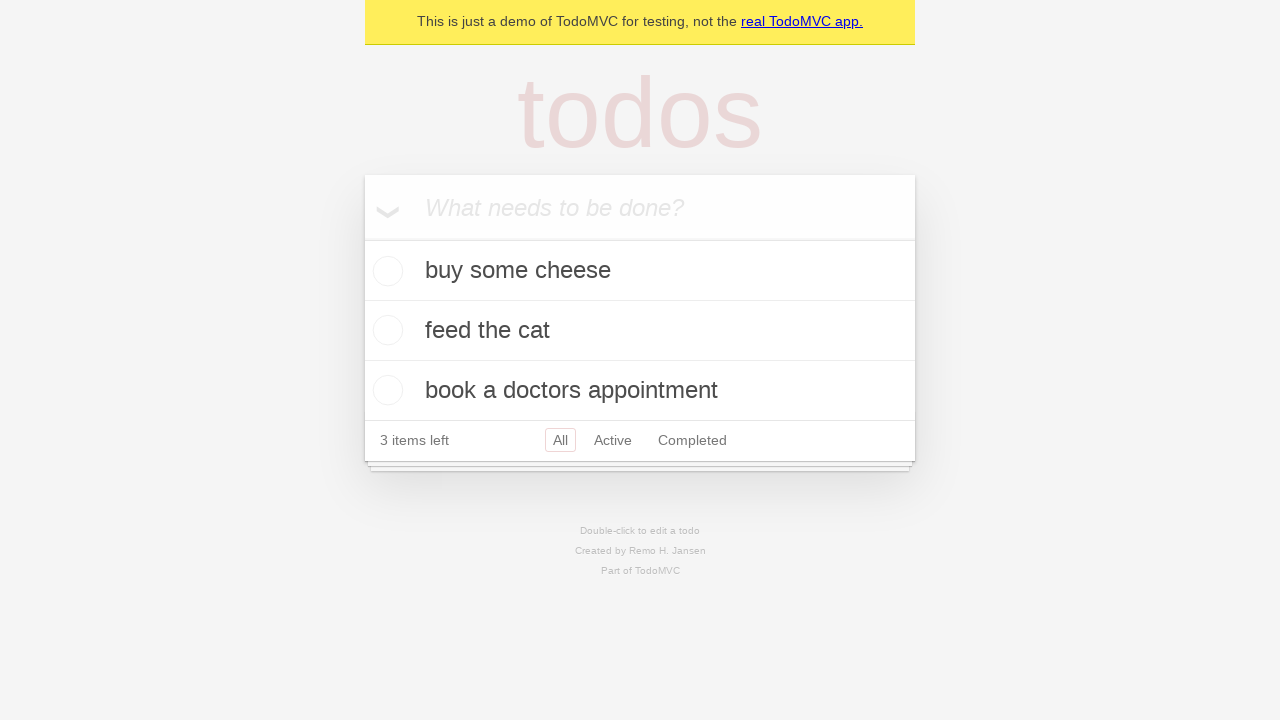

Waited for 3 todo items to be created
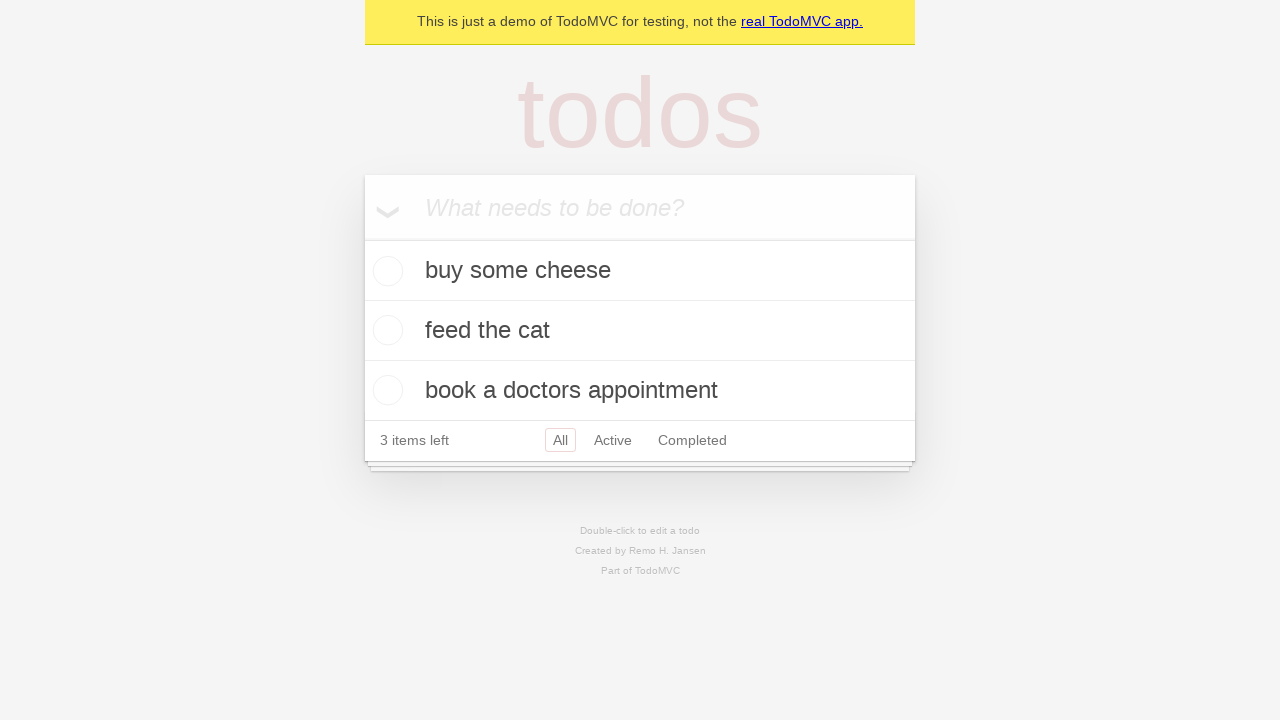

Double-clicked second todo item to enter edit mode at (640, 331) on internal:testid=[data-testid="todo-item"s] >> nth=1
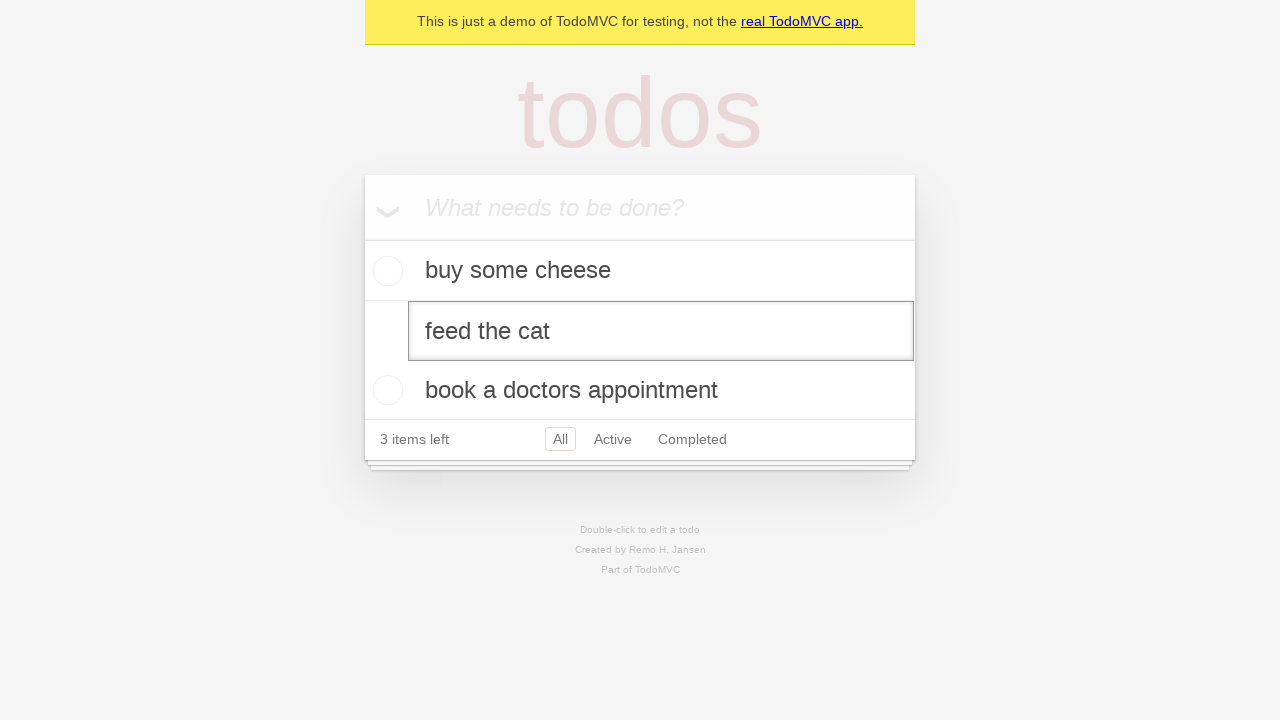

Cleared the edit input field with empty string on internal:testid=[data-testid="todo-item"s] >> nth=1 >> internal:role=textbox[nam
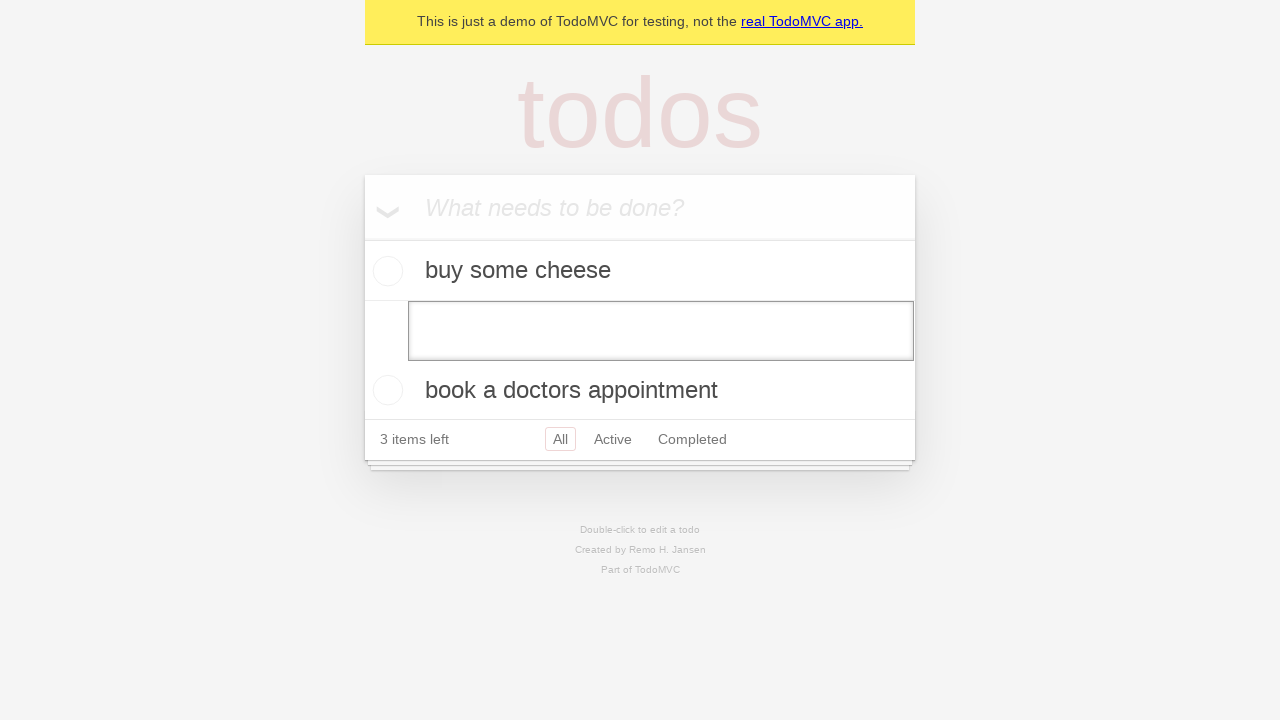

Pressed Enter to confirm empty edit, removing the todo item on internal:testid=[data-testid="todo-item"s] >> nth=1 >> internal:role=textbox[nam
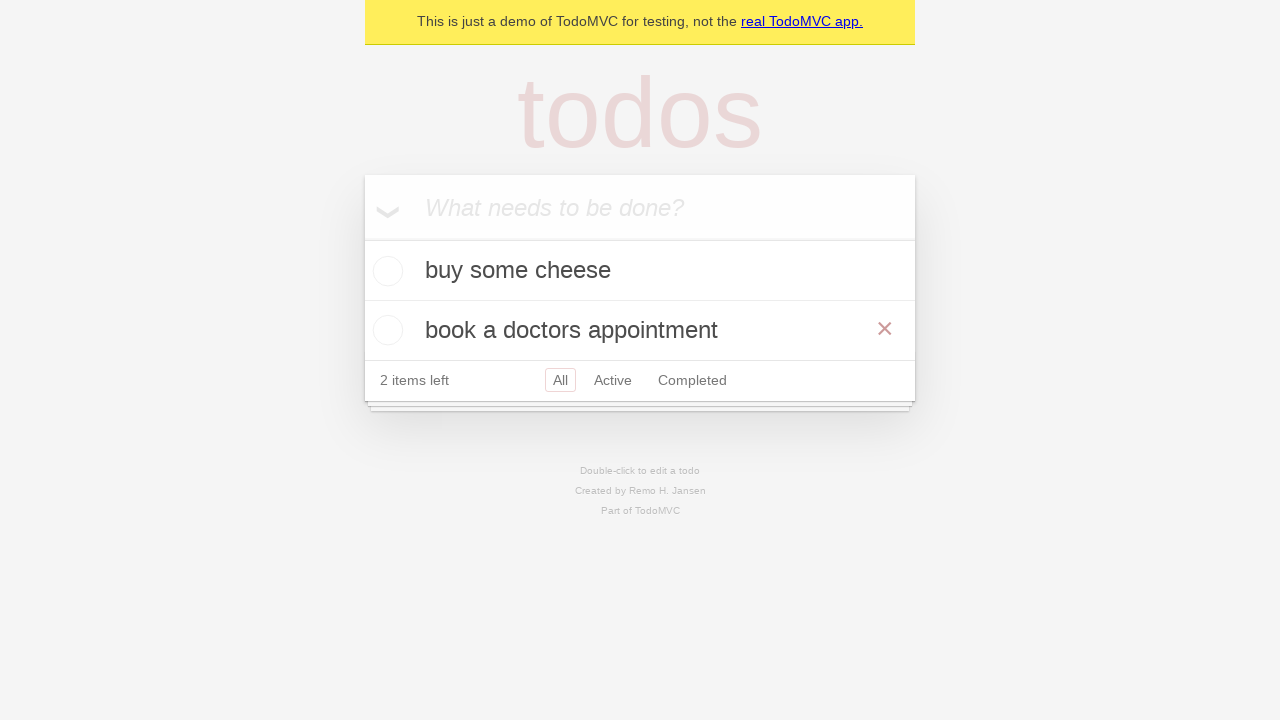

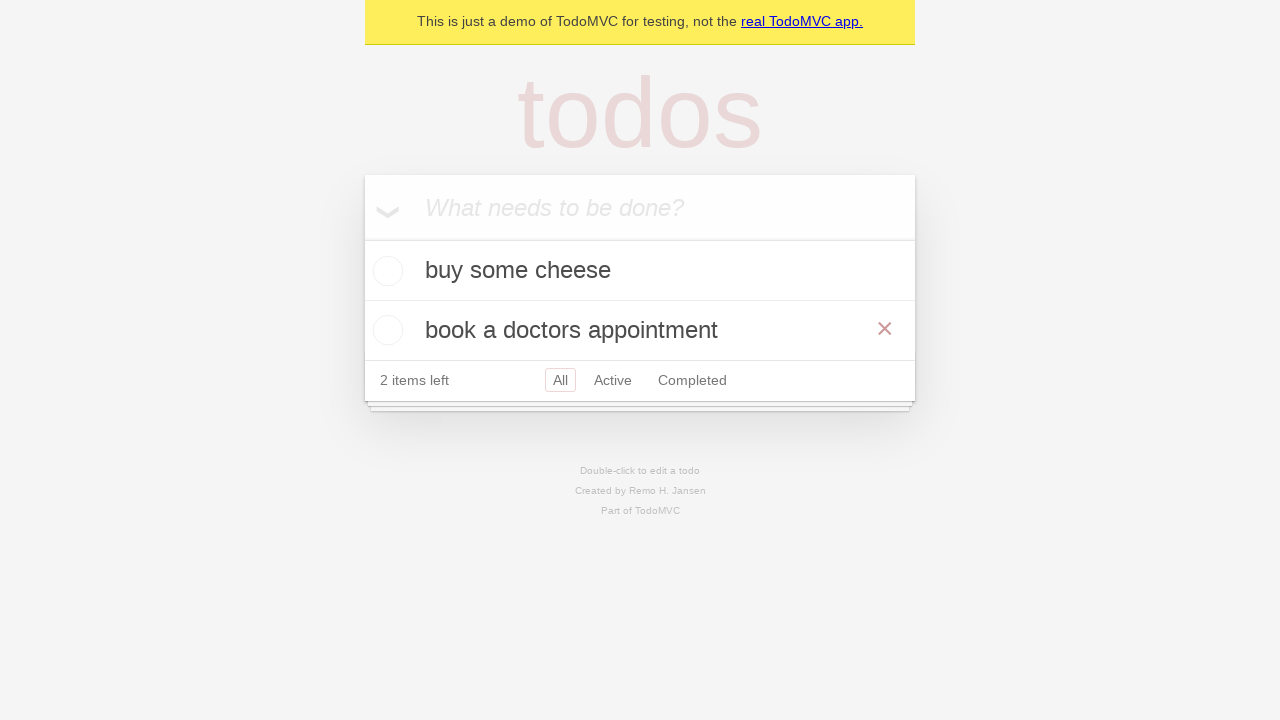